Navigates to the Budget App homepage and verifies that the Add Income button is displayed on the page.

Starting URL: https://cjv-budgetapp.web.app/

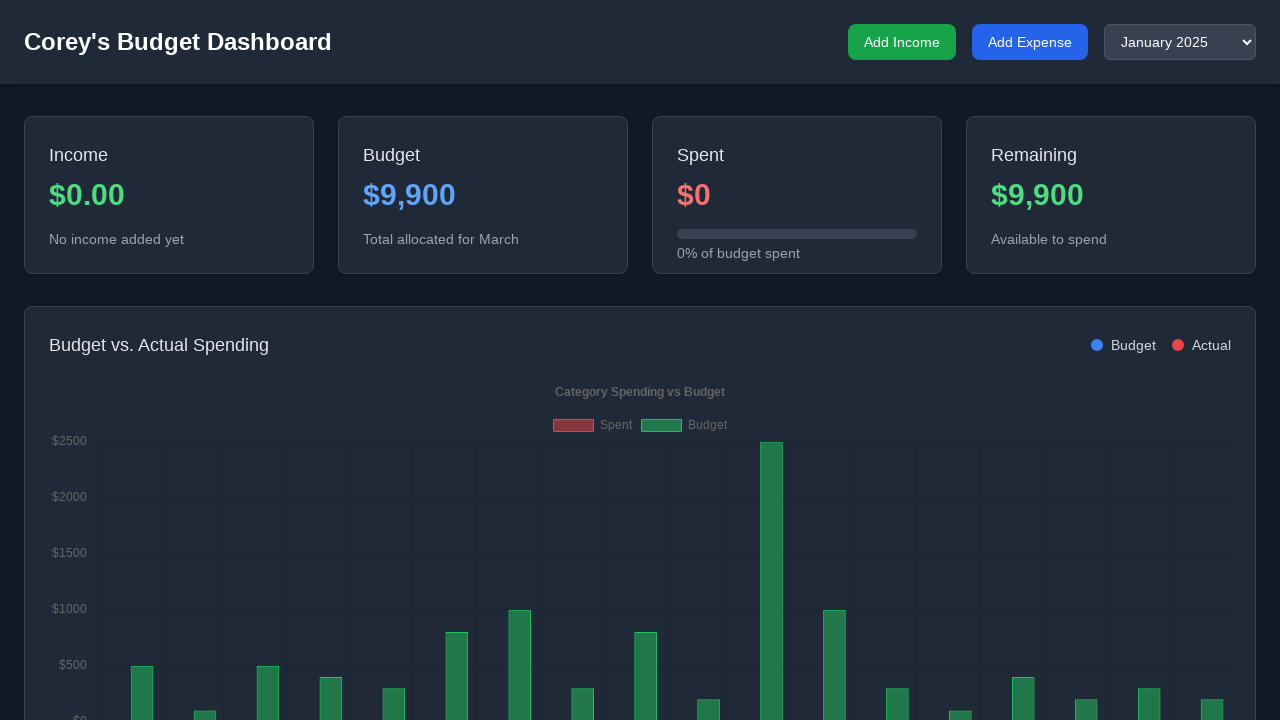

Navigated to Budget App homepage at https://cjv-budgetapp.web.app/
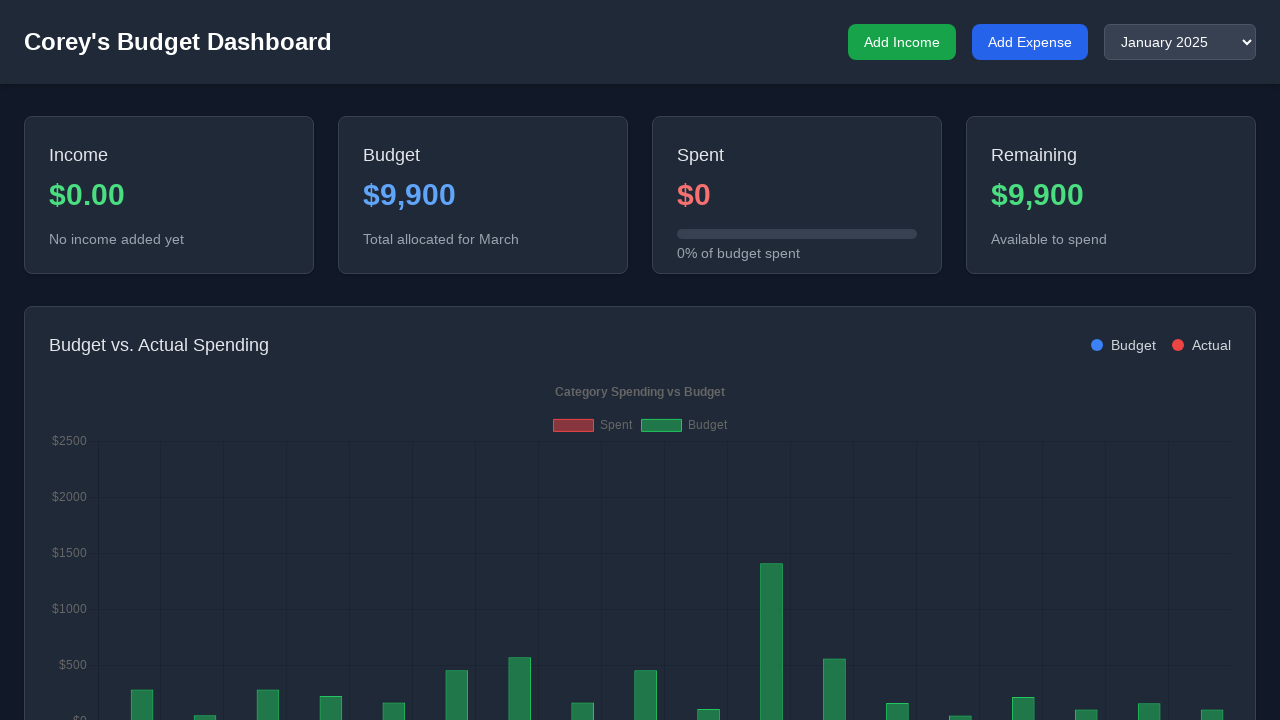

Add Income button selector became visible - page loaded successfully
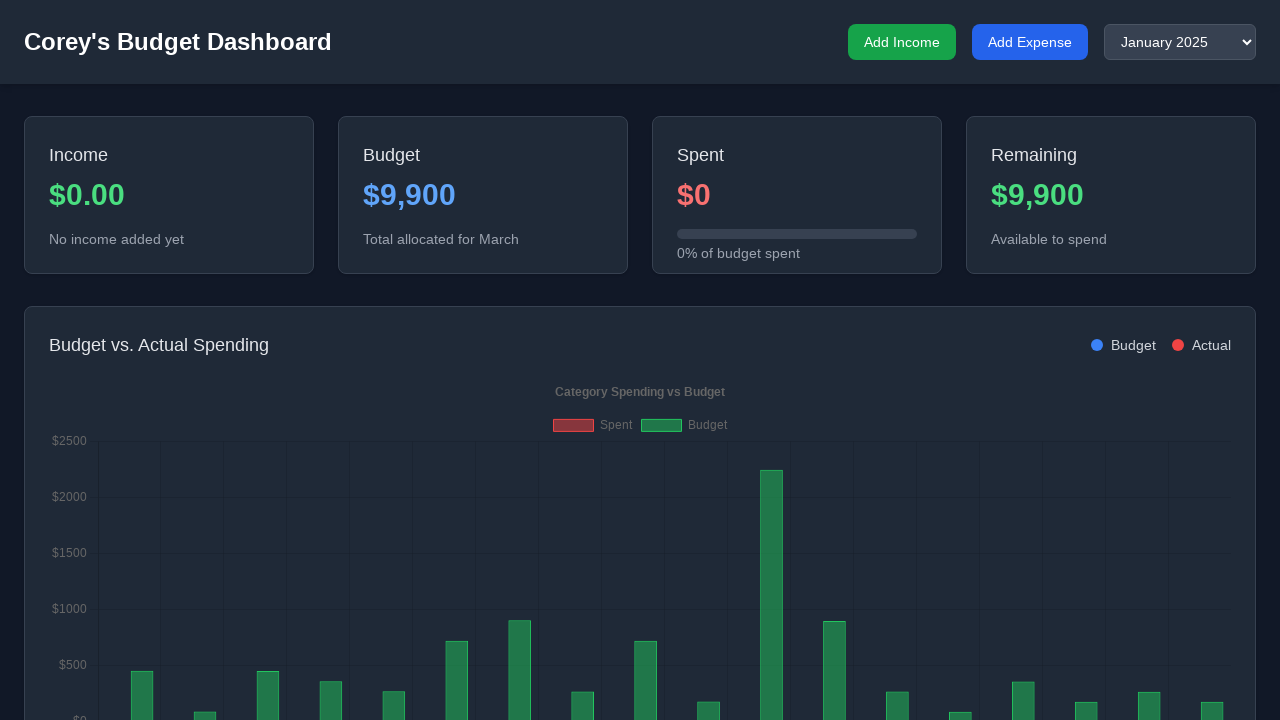

Verified that Add Income button is displayed on the page
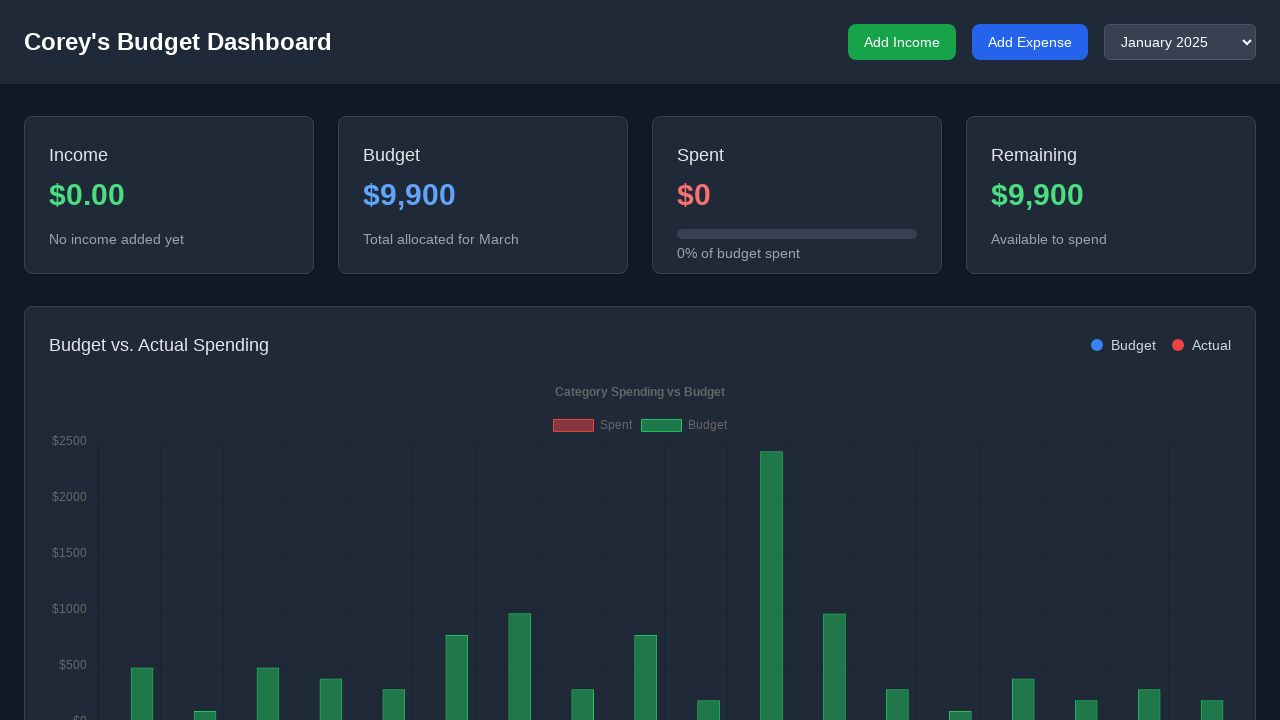

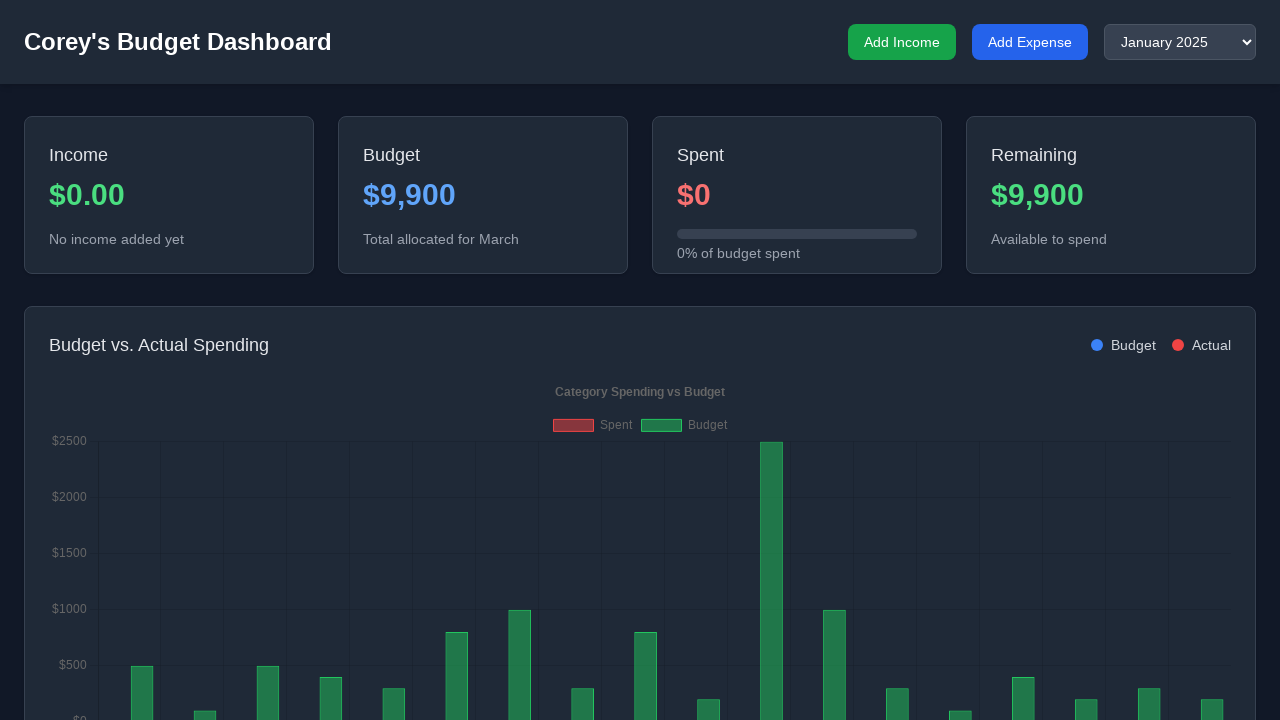